Tests user registration functionality by hovering over user icon, navigating to registration page, filling out a complete registration form with generated data (SSN, name, address, phone, username, email, password), and submitting the form.

Starting URL: https://claruswaysda.github.io/homepage.html

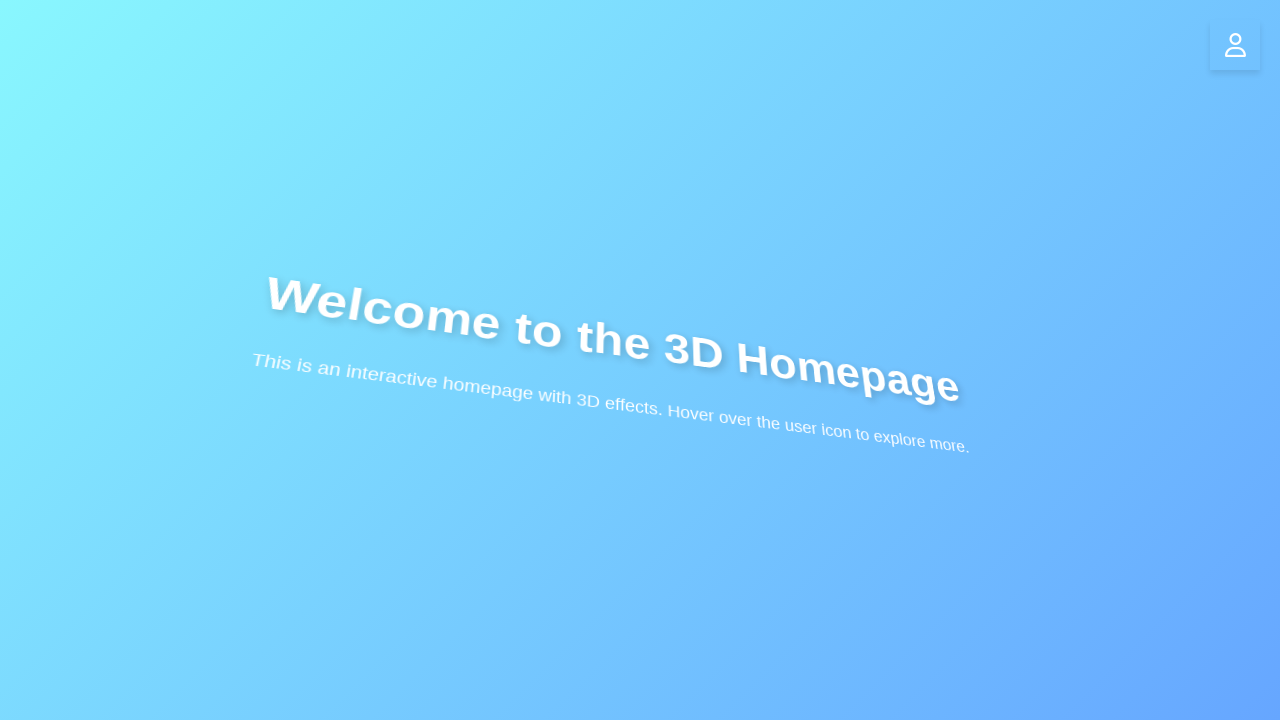

Hovered over user icon to reveal menu at (1235, 45) on .user-icon
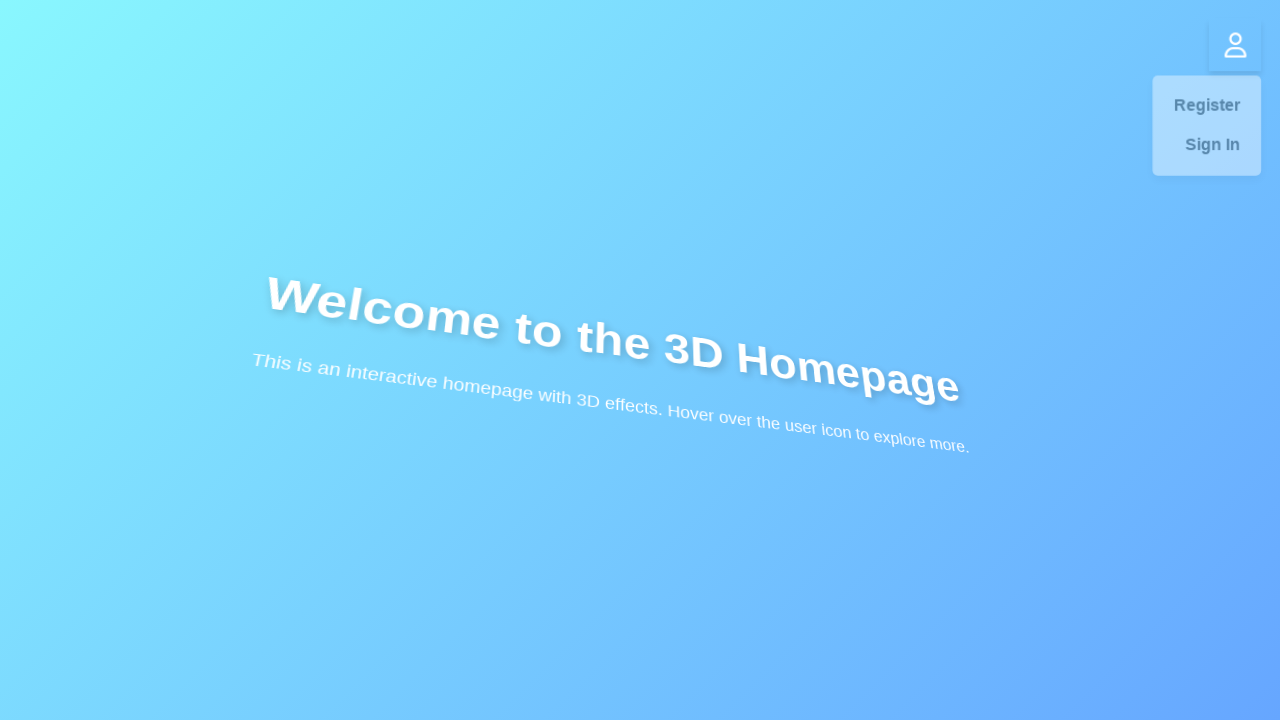

Clicked on register link from menu at (1203, 122) on xpath=//*[@id='menu']/a[1]
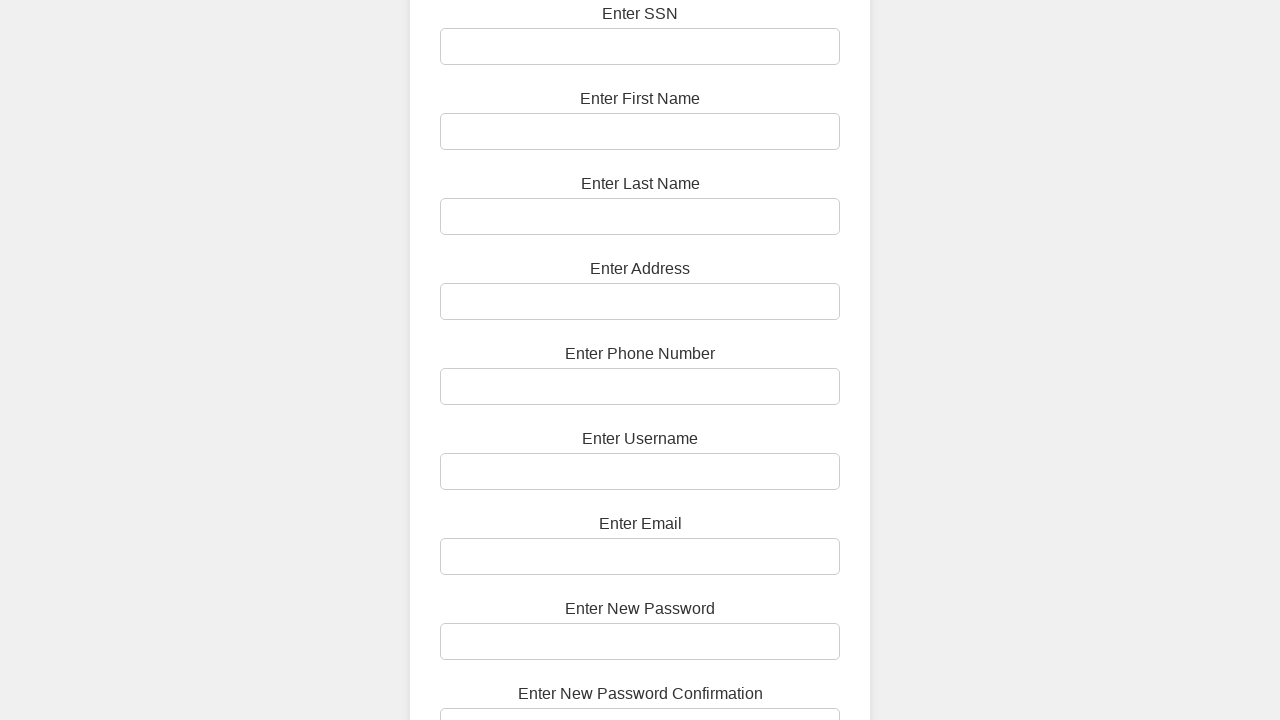

Filled SSN field with '528-43-7195' on #ssn
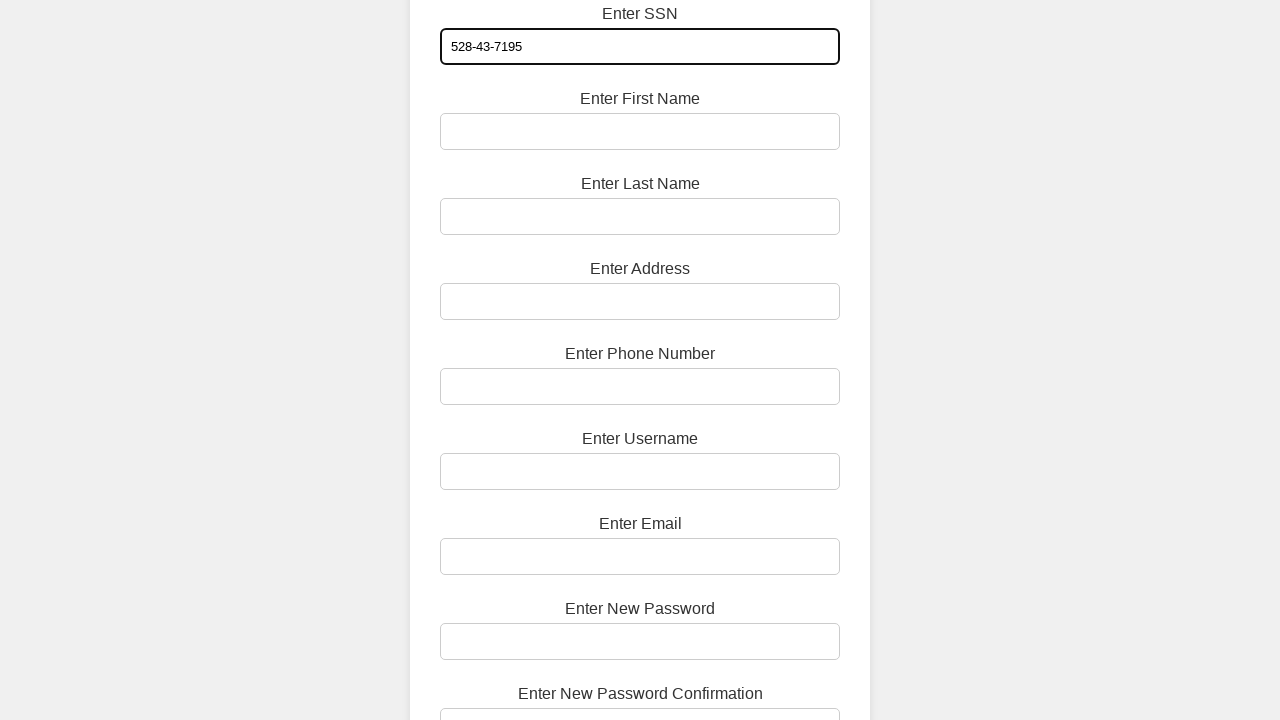

Filled first name field with 'Marcus' on #first-name
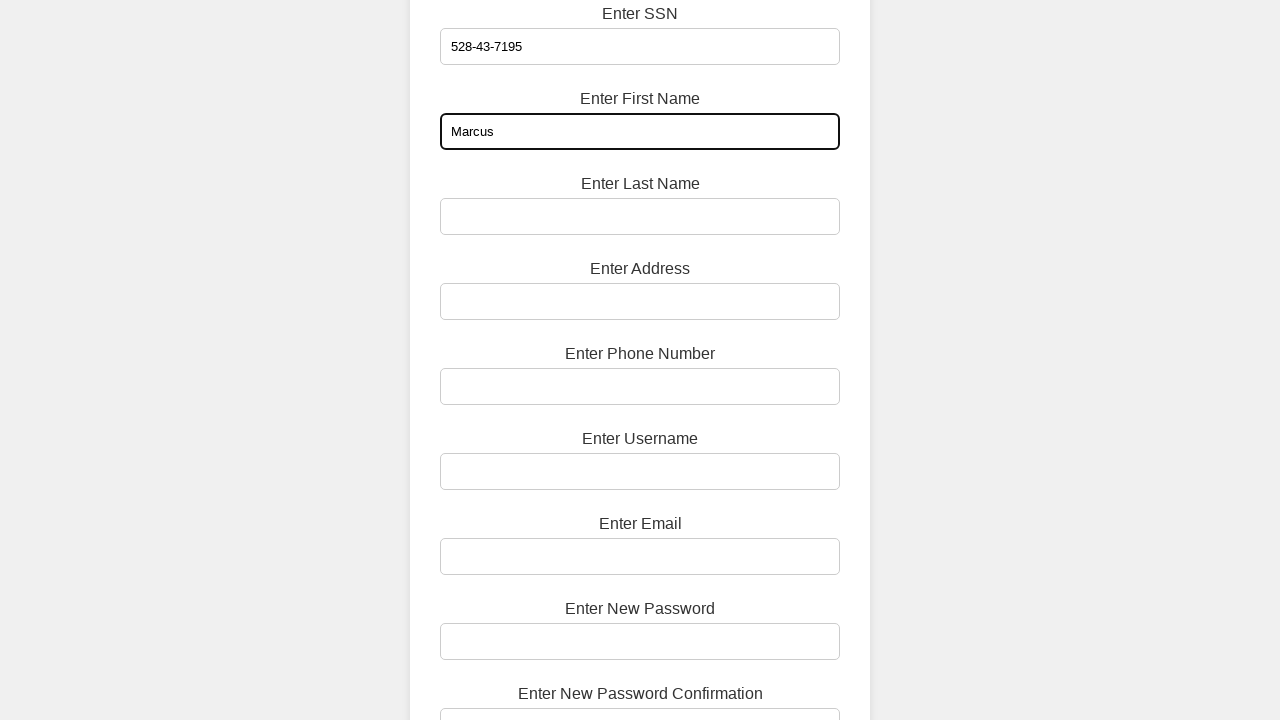

Filled last name field with 'Thompson' on #last-name
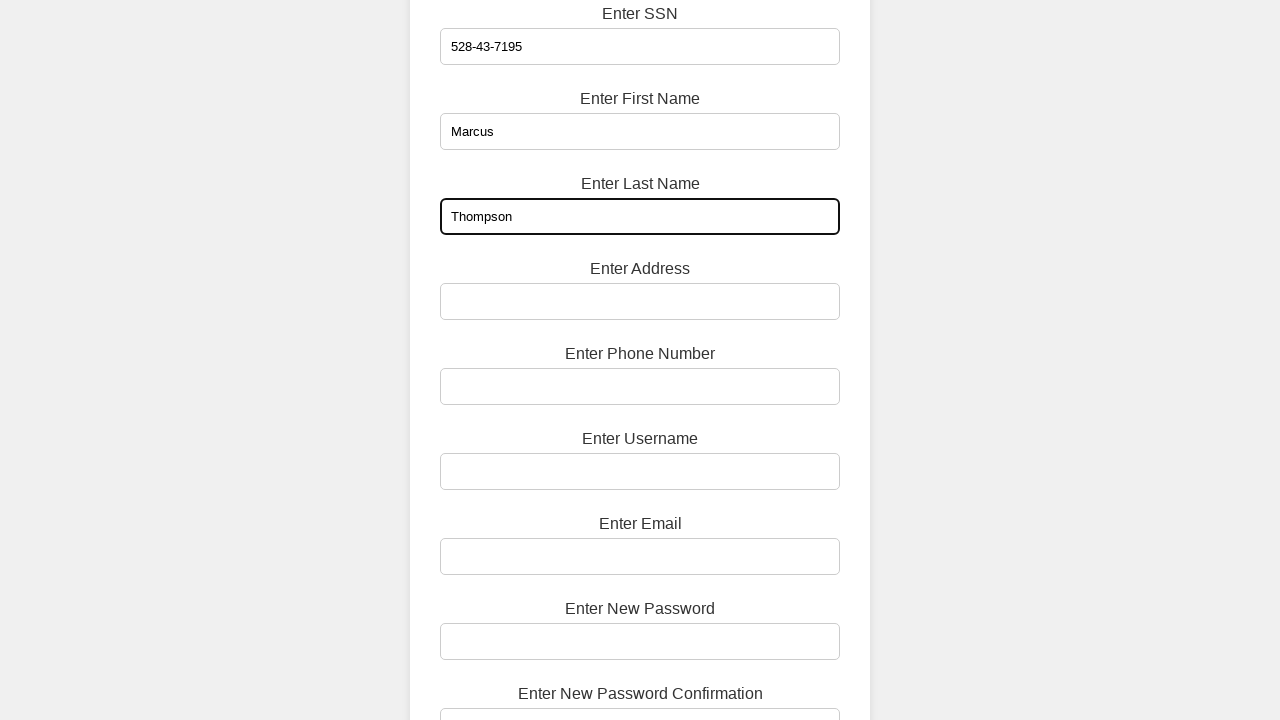

Filled address field with '4521 Oak Street, Suite 302, Portland, OR 97205' on #address
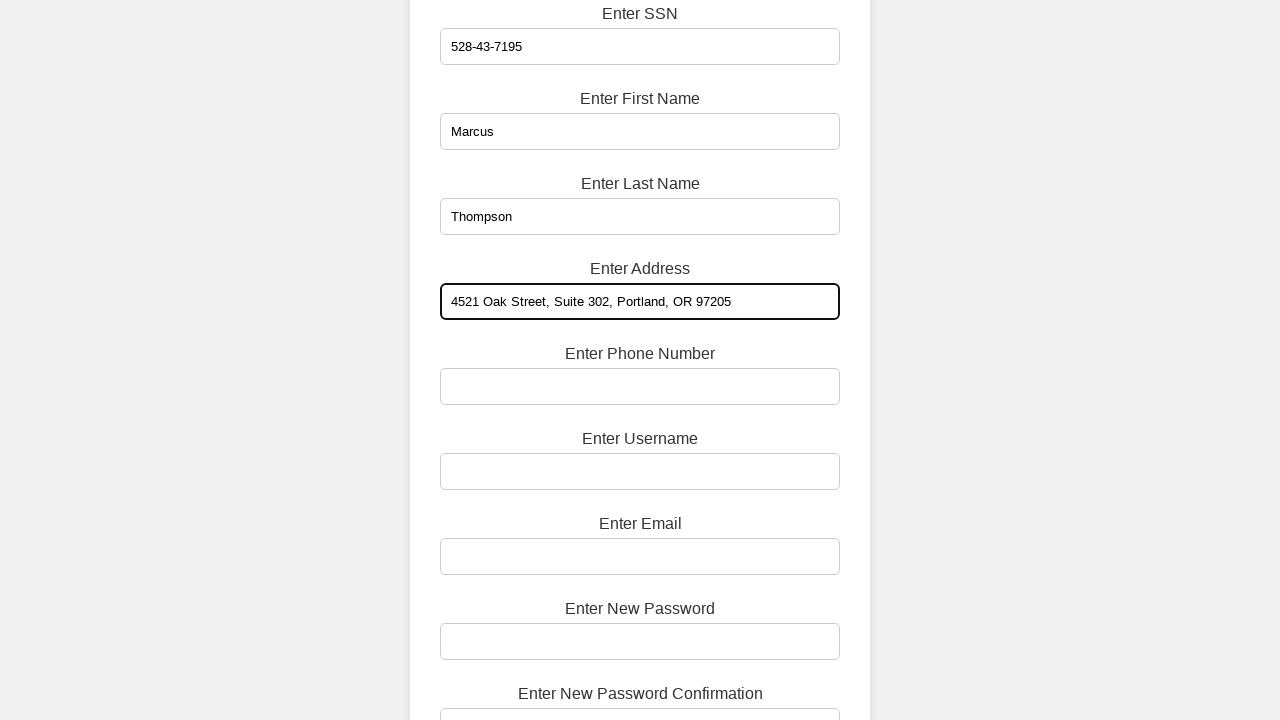

Filled phone field with '503-555-8742' on #phone
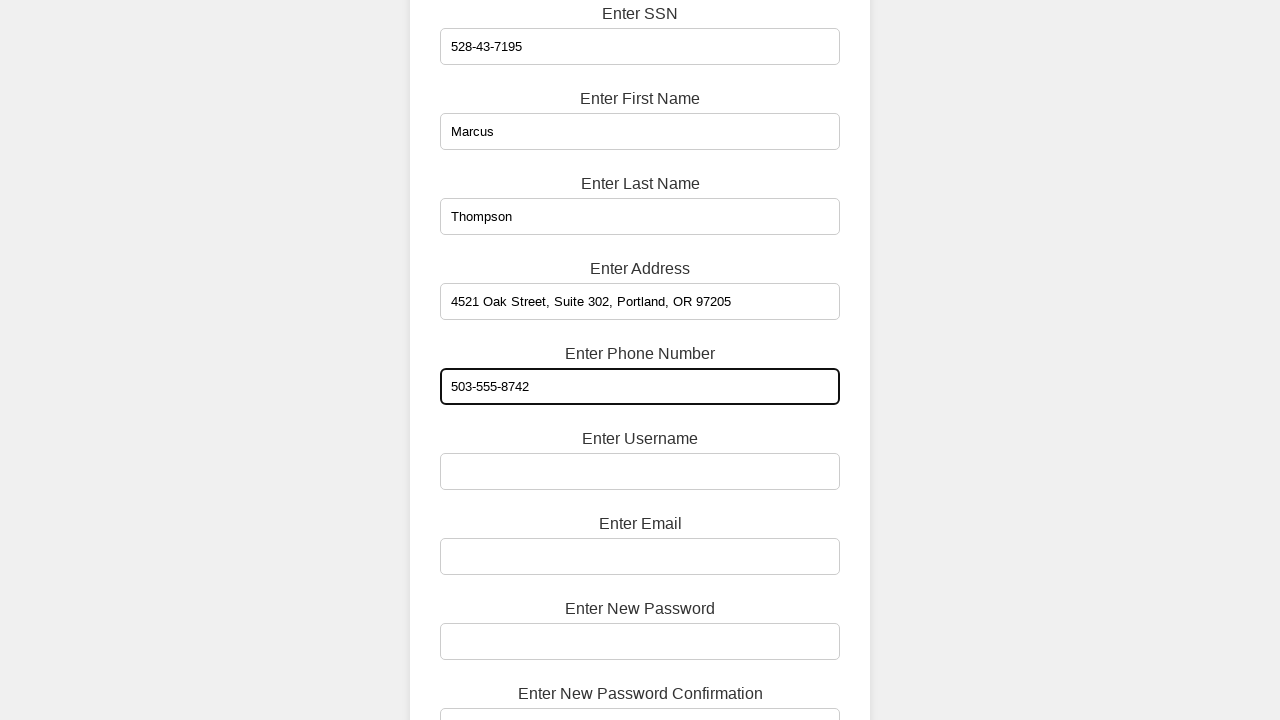

Filled username field with 'marcus.thompson92' on #username
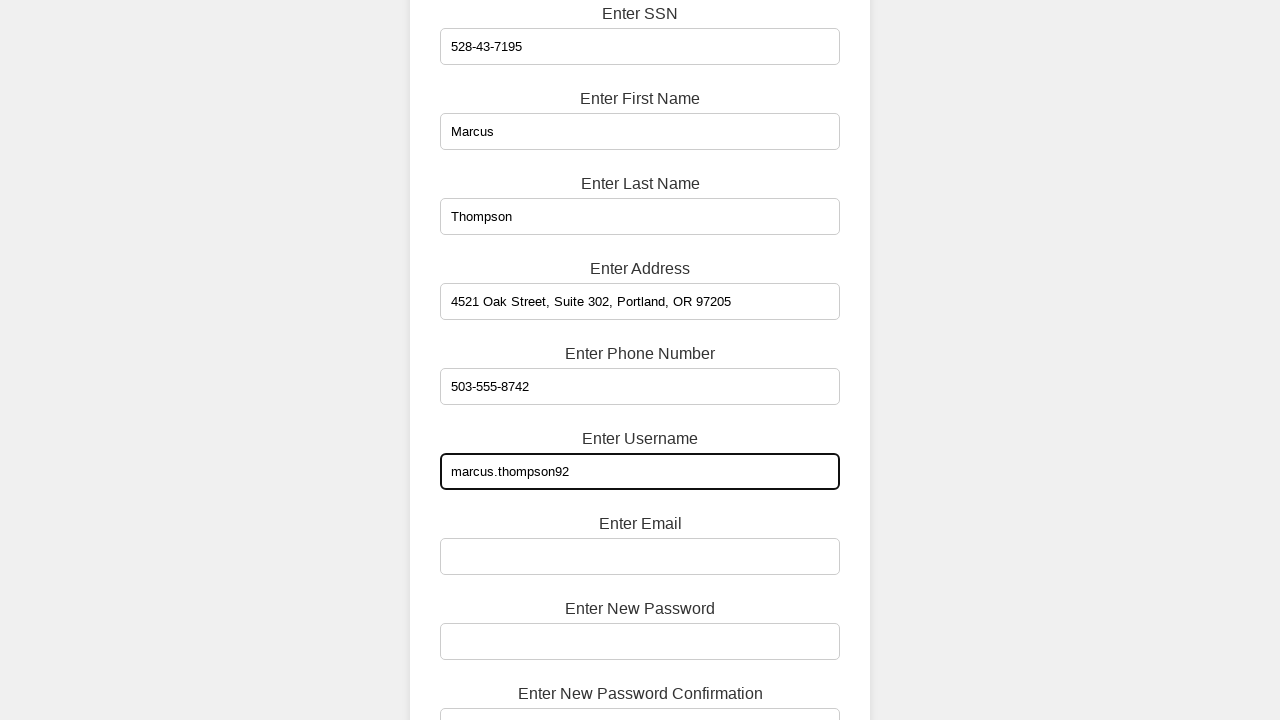

Filled email field with 'marcus.thompson92@testmail.com' on #email
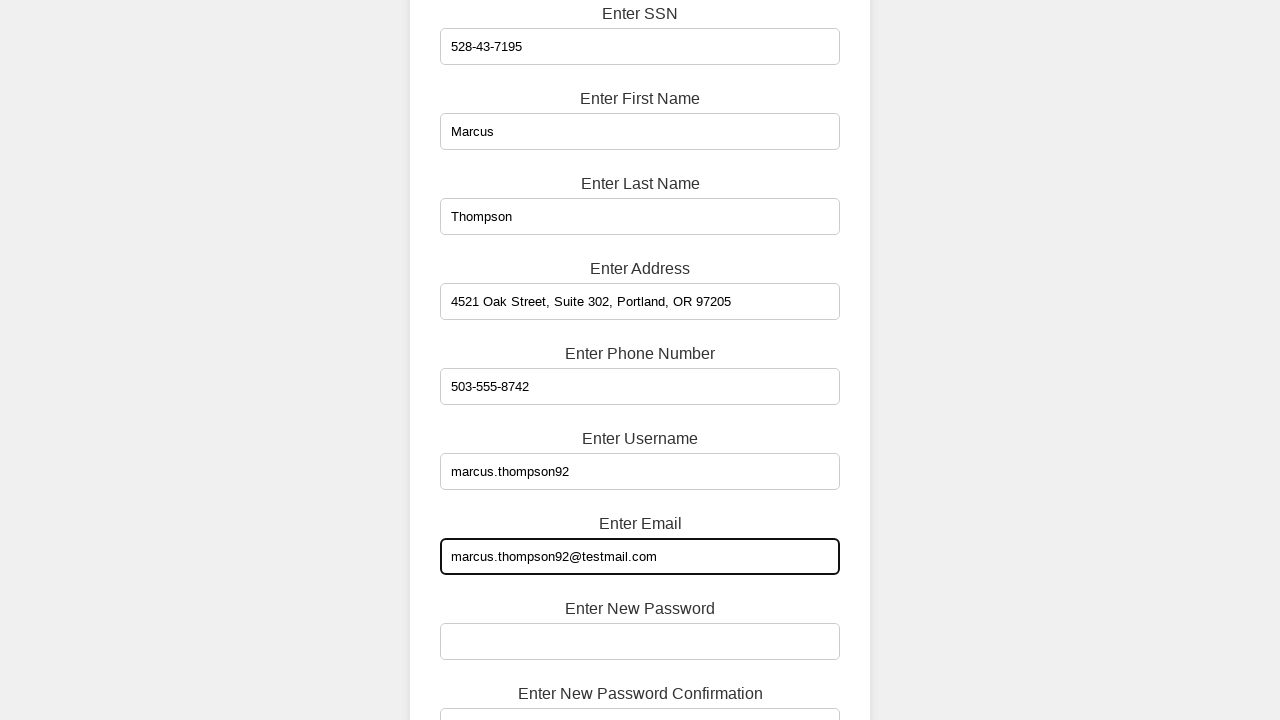

Filled password field on #password
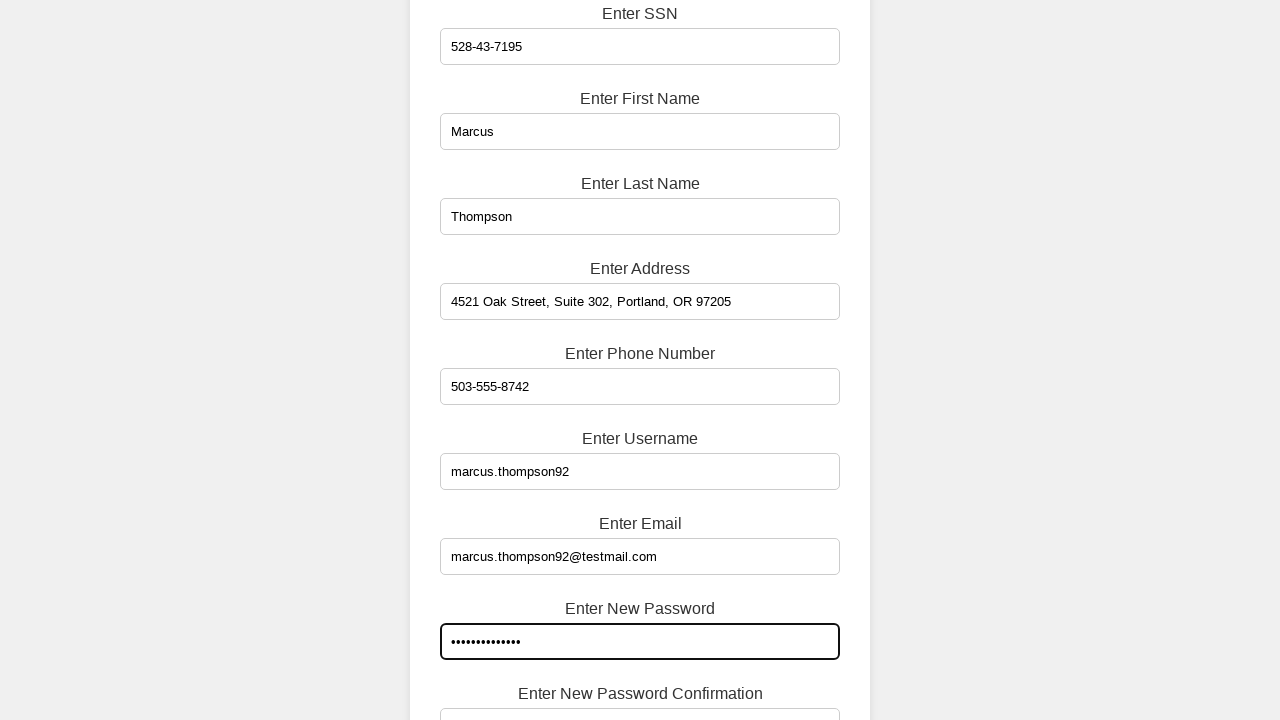

Filled confirm password field on #confirm-password
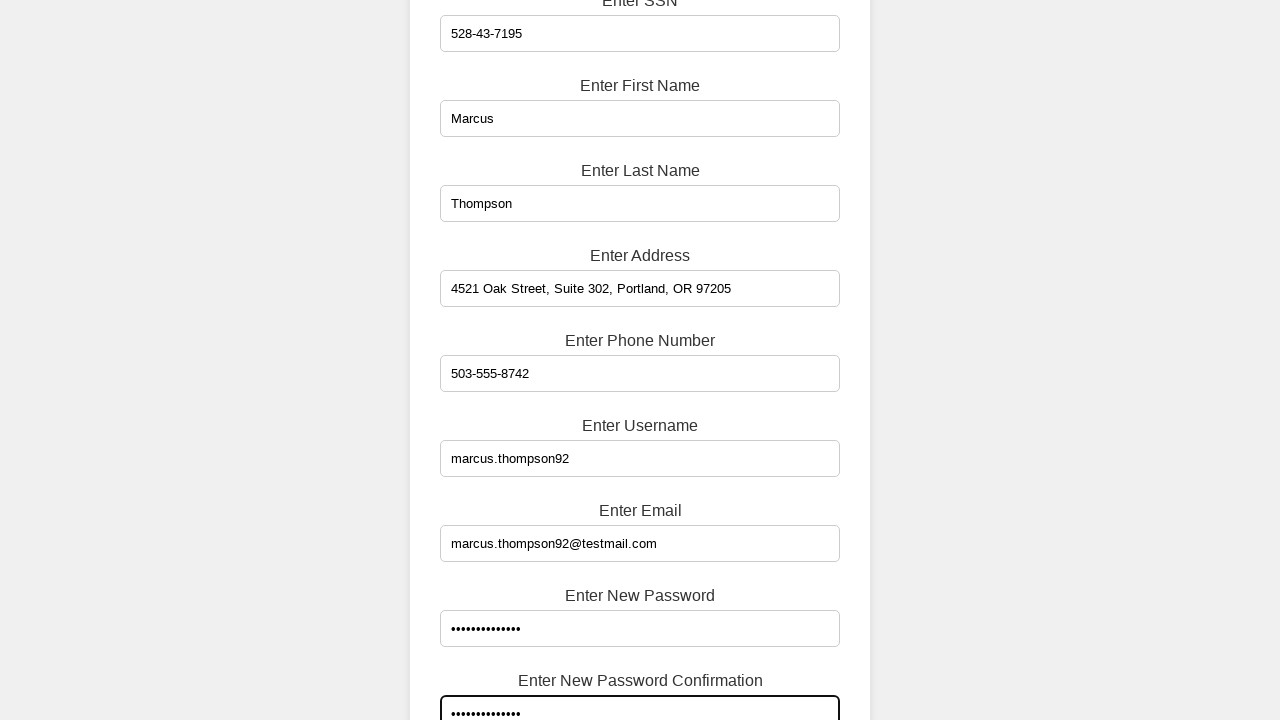

Clicked register button to submit form at (640, 672) on .button
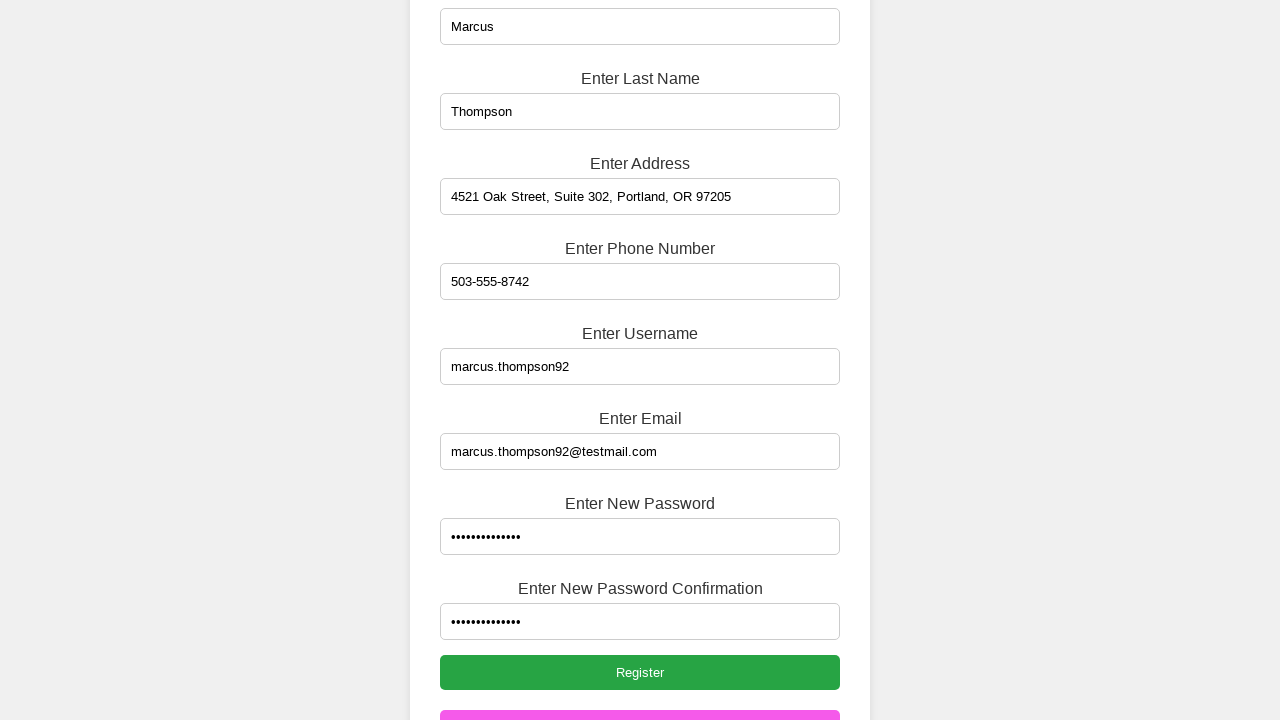

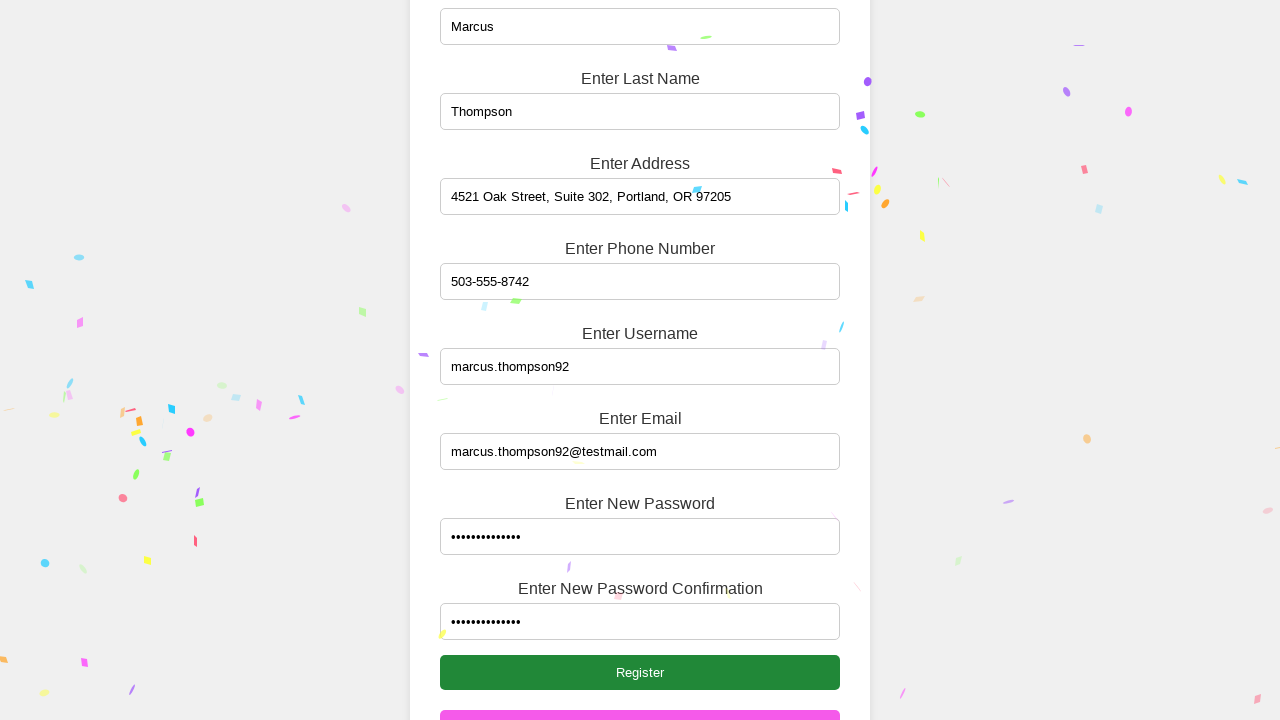